Tests multiple window handling by navigating to a page, opening a new window via a link click, and switching between parent and child windows to verify content in each.

Starting URL: http://the-internet.herokuapp.com/

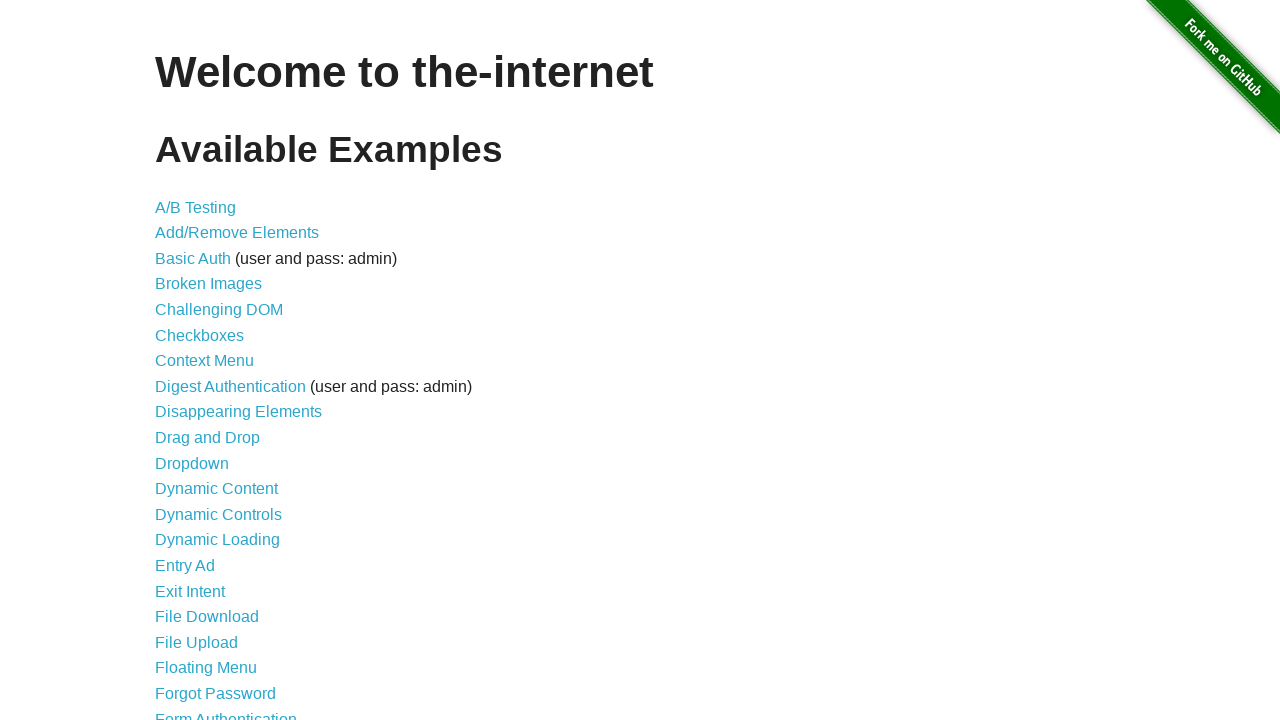

Clicked on 'Multiple Windows' link at (218, 369) on xpath=//a[text()='Multiple Windows']
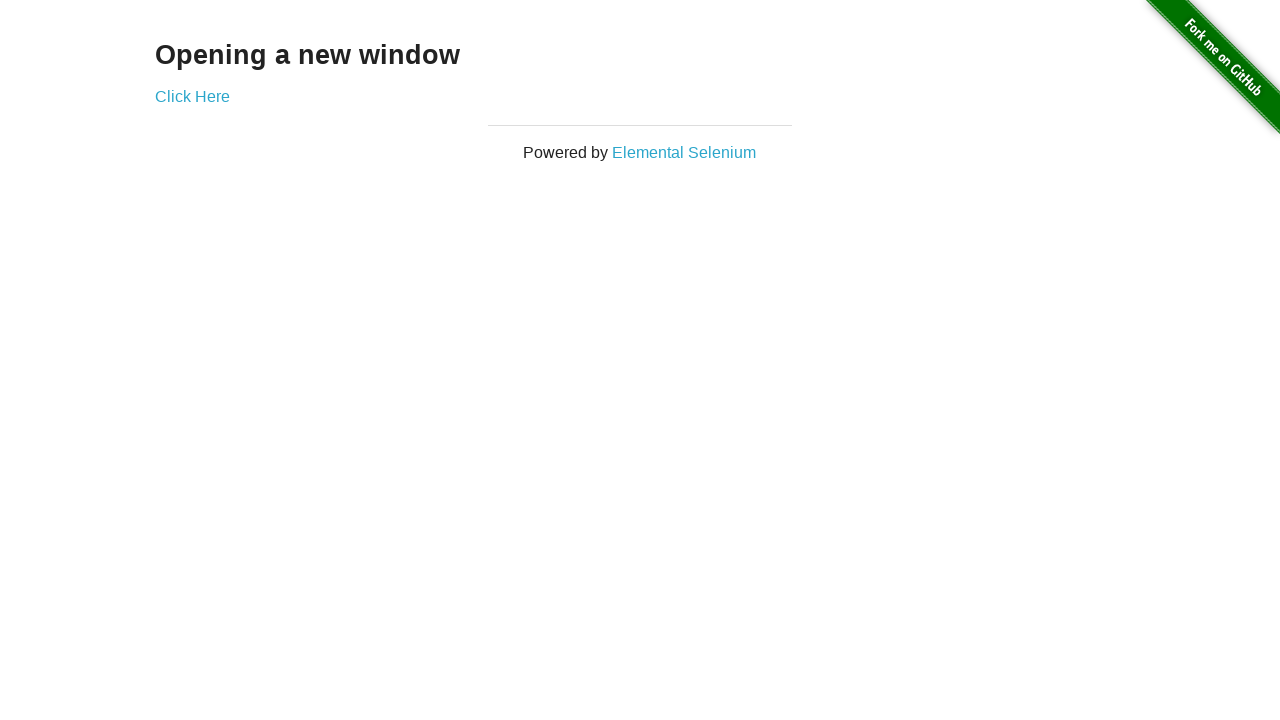

Clicked 'Click Here' link to open new window at (192, 96) on xpath=//a[text()='Click Here']
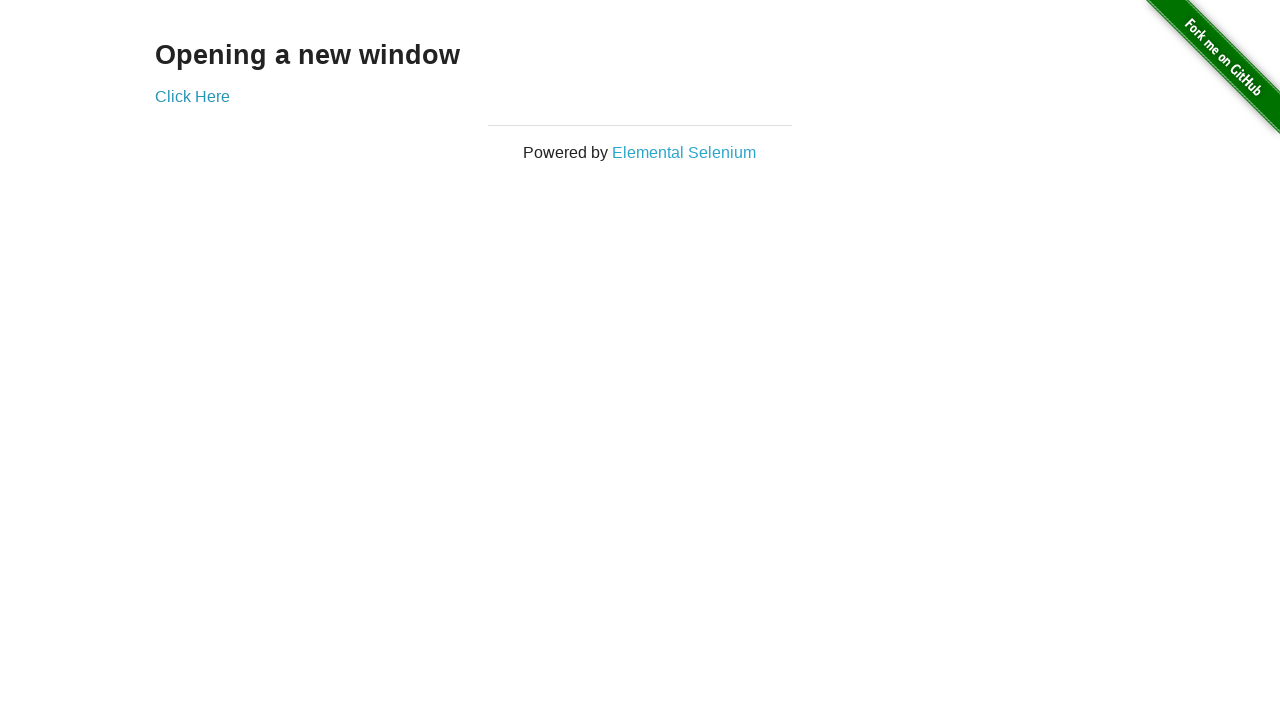

New window opened and captured
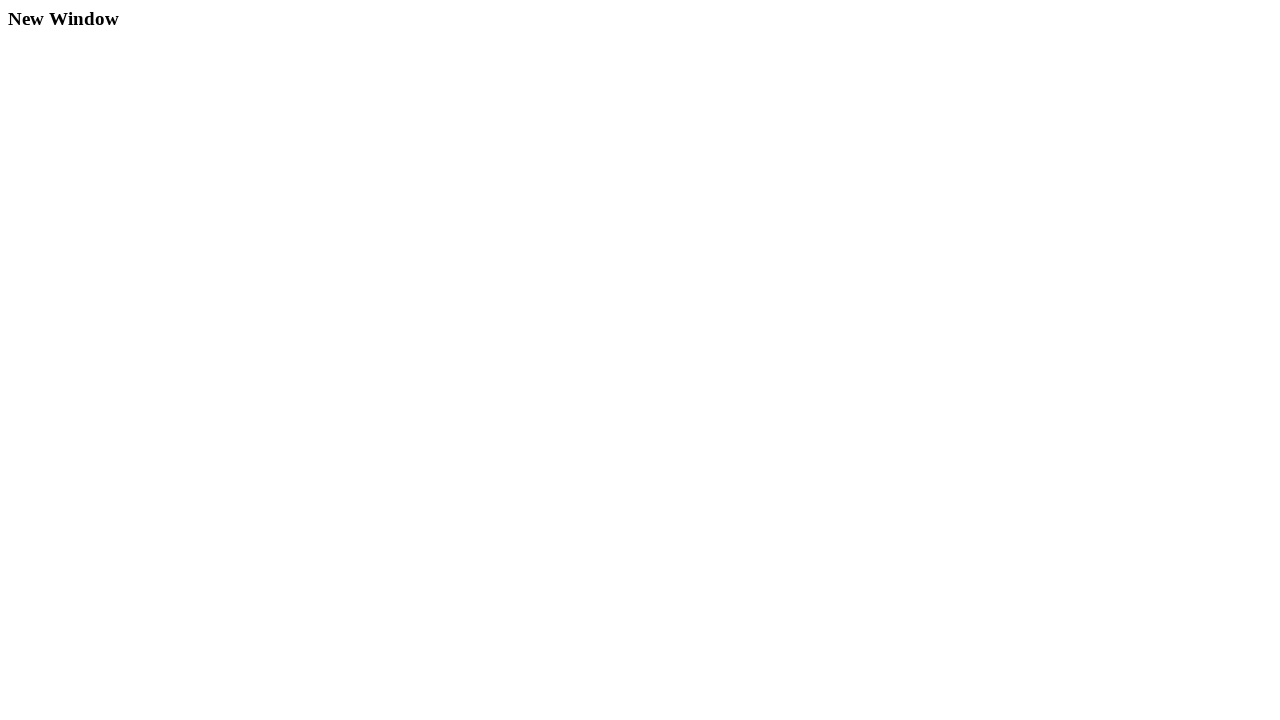

Verified 'New Window' heading is present in child window
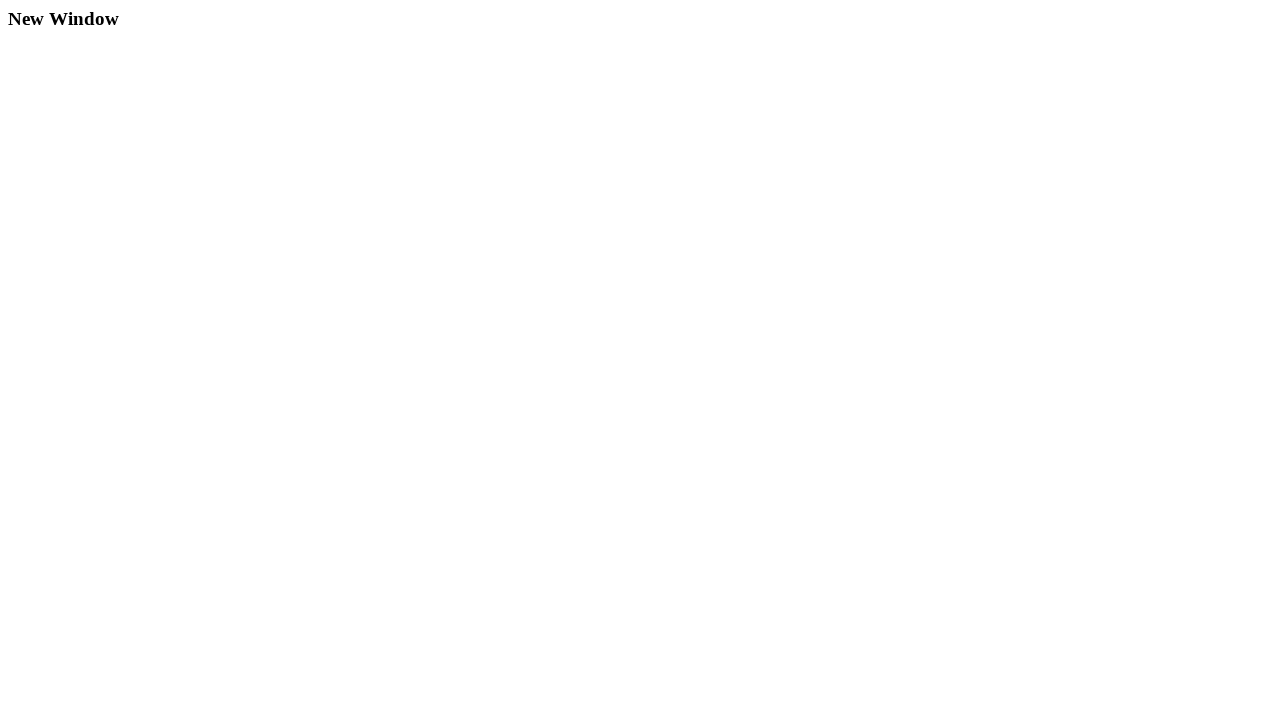

Verified 'Opening a new window' heading is present in parent window
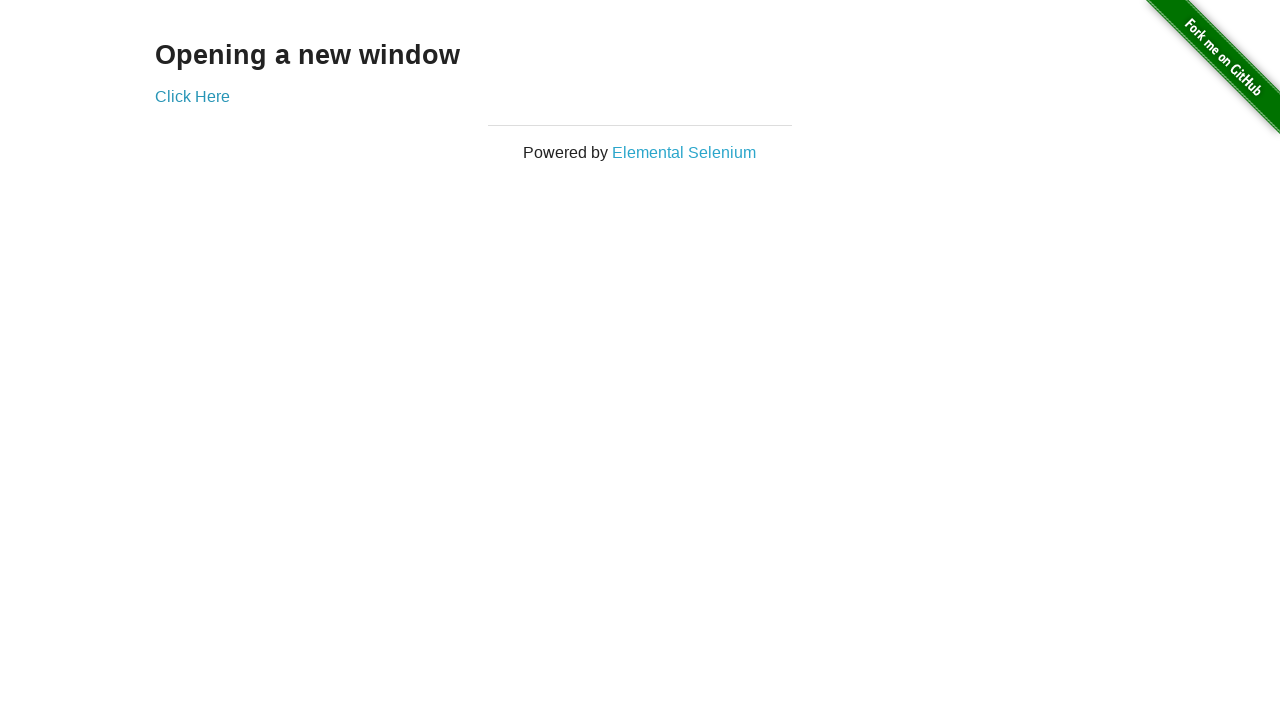

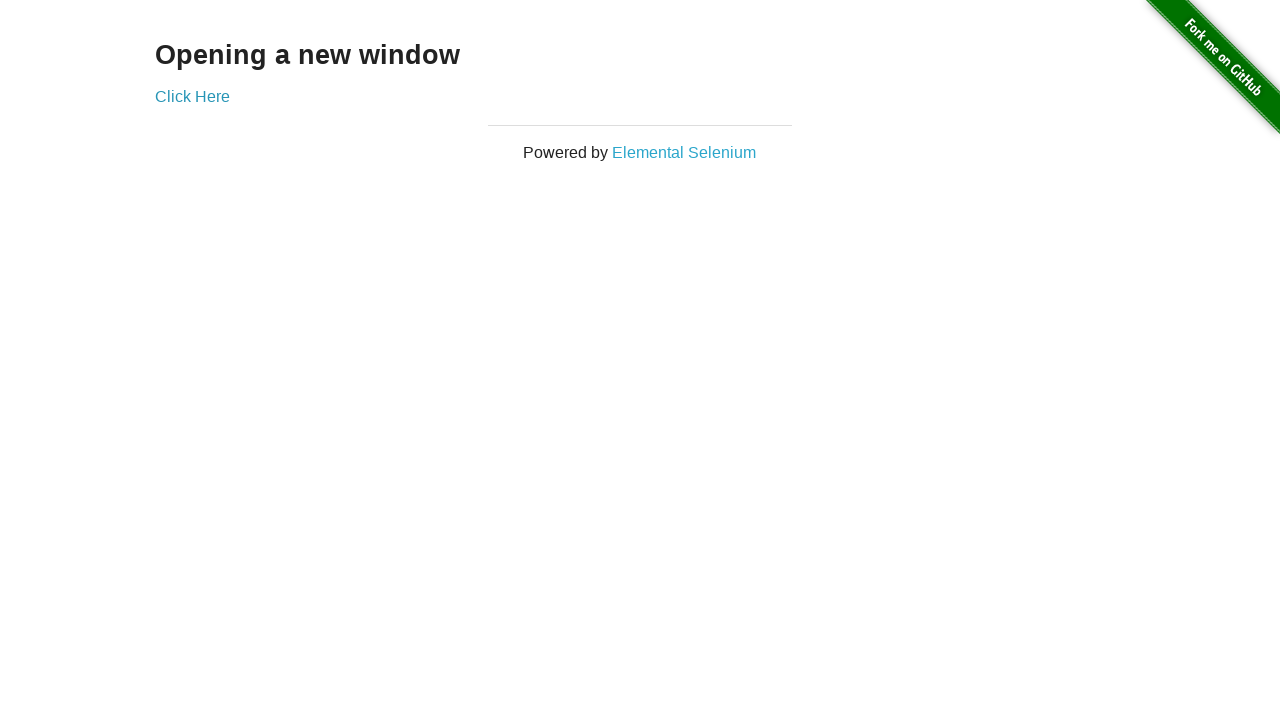